Tests clicking a link that opens a popup window on the omayo test blog site

Starting URL: http://omayo.blogspot.com/

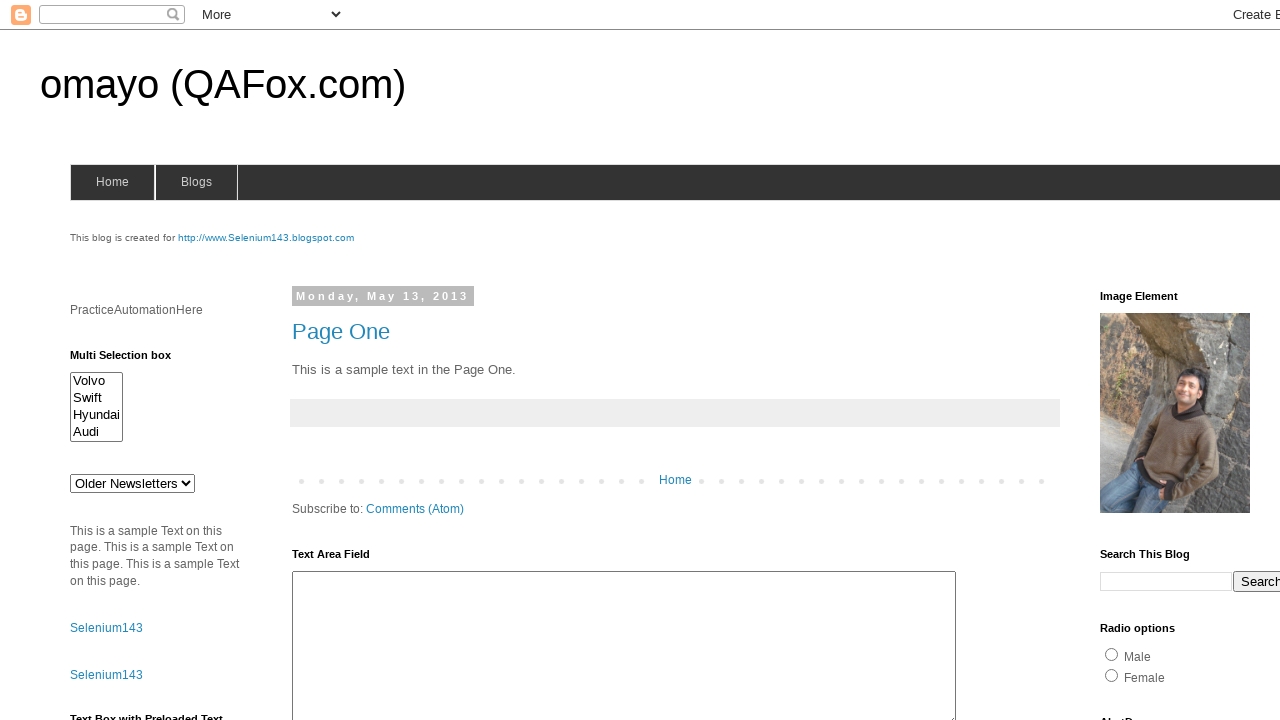

Clicked link to open popup window at (132, 360) on xpath=//a[text()='Open a popup window']
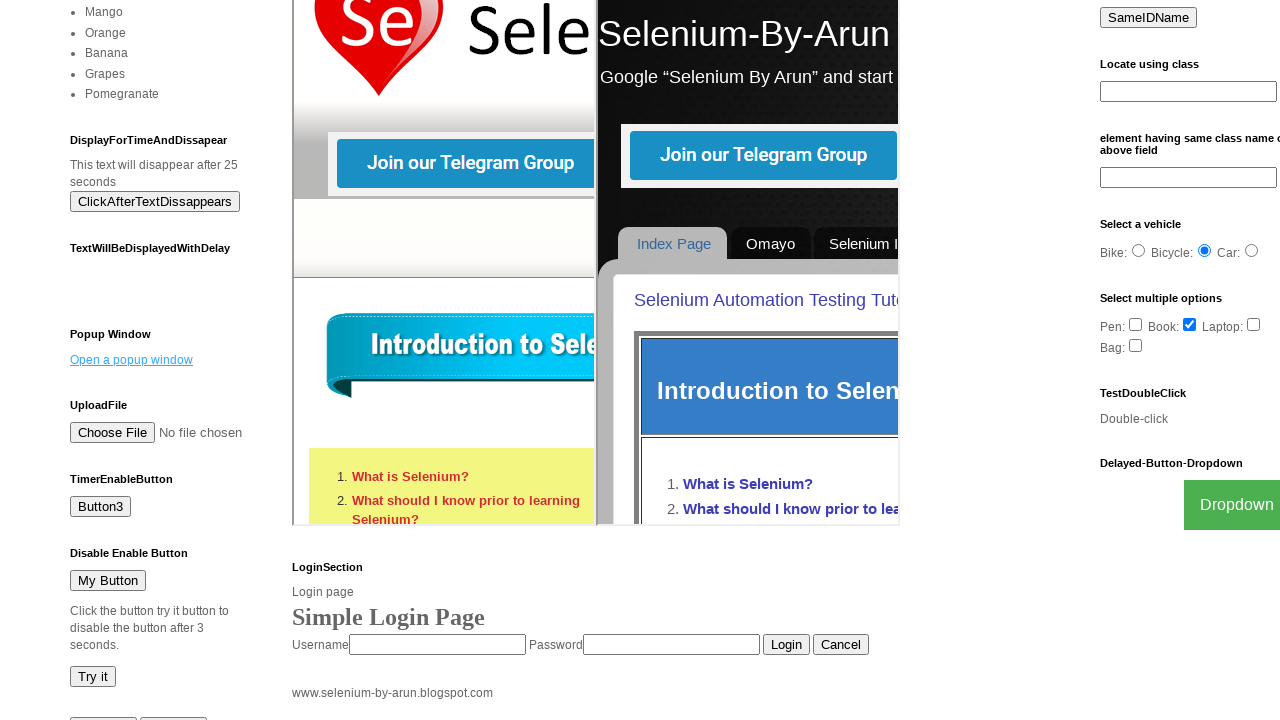

Waited for popup window to open
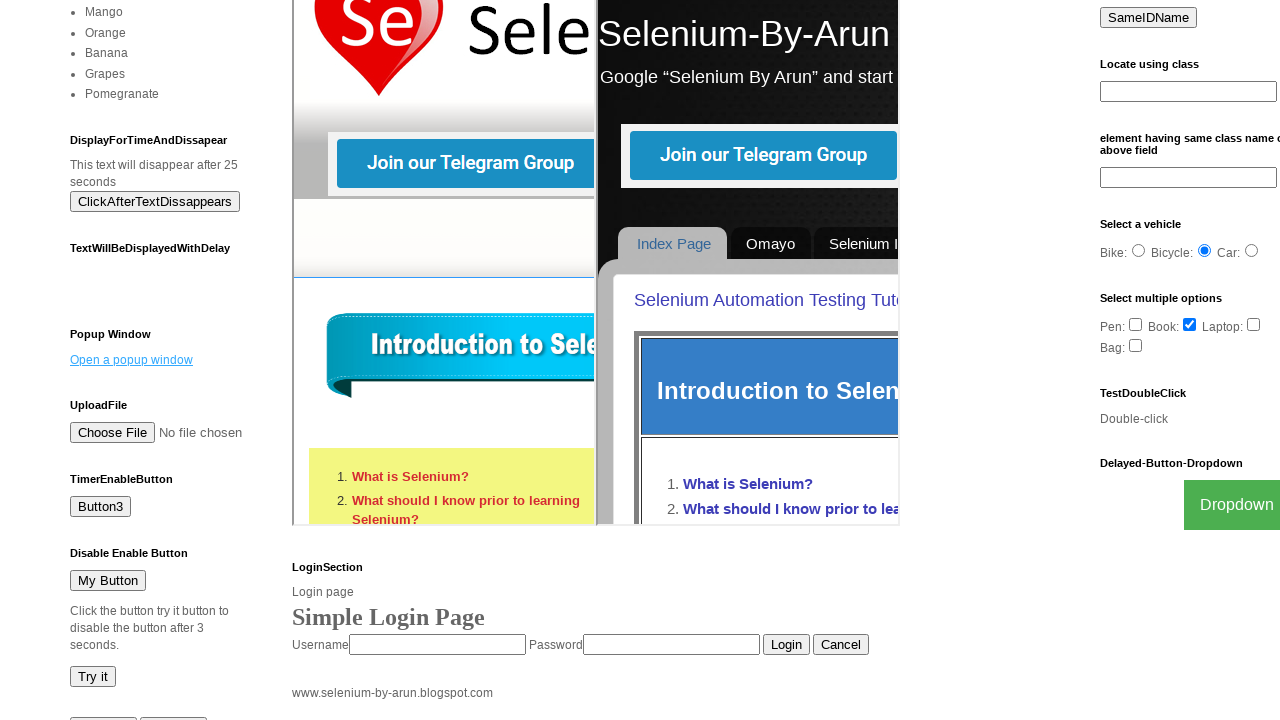

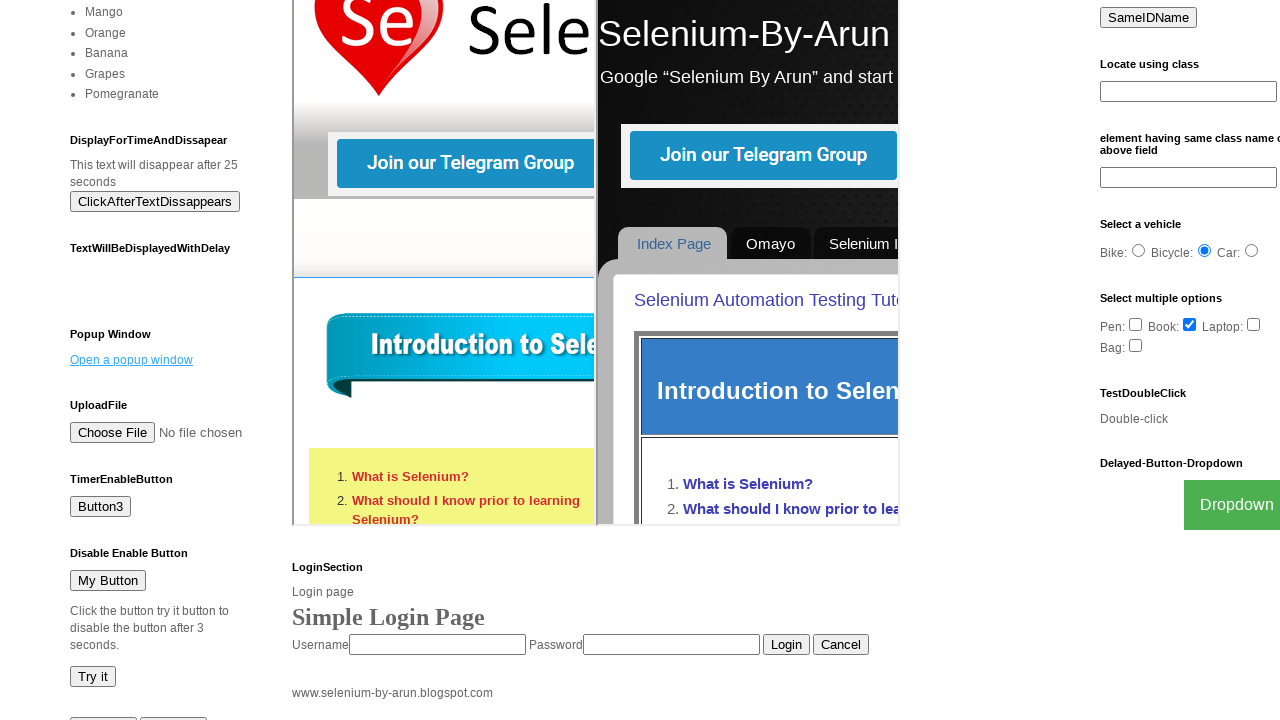